Tests user registration flow on ParaBank website by filling out all registration form fields and submitting the form

Starting URL: https://parabank.parasoft.com/parabank/index.htm

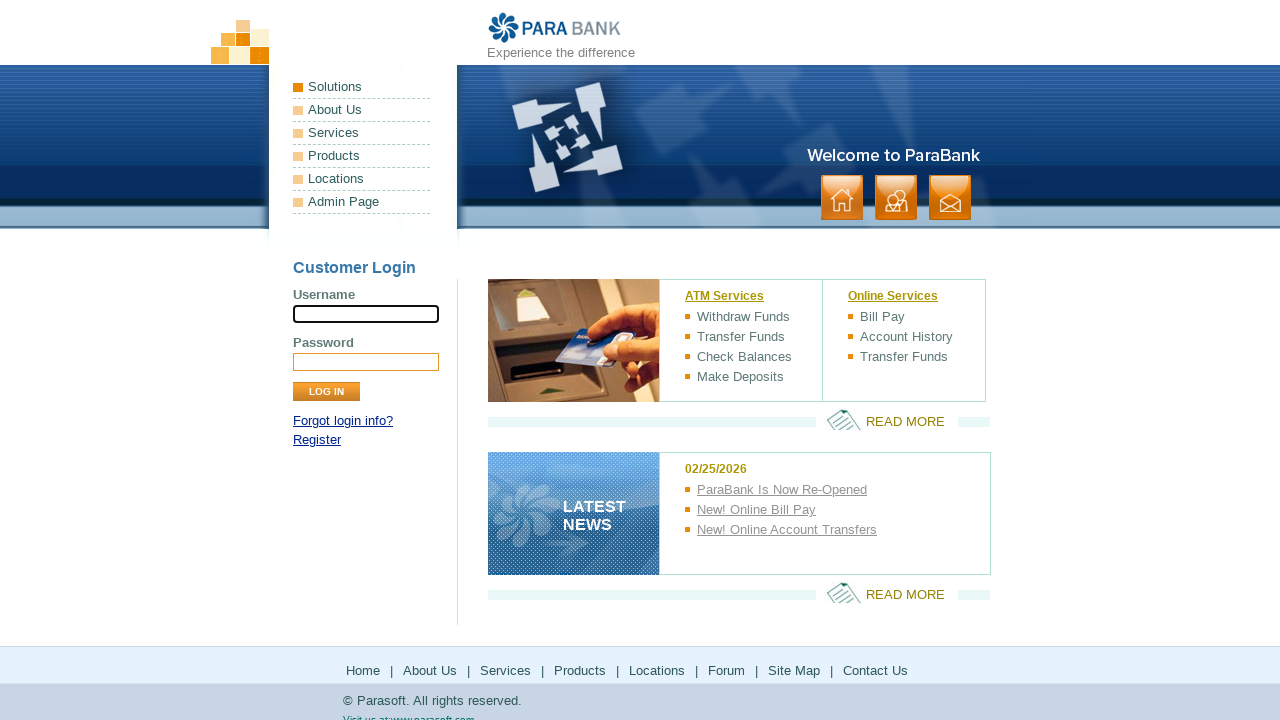

Clicked on Register link at (317, 440) on text=Register
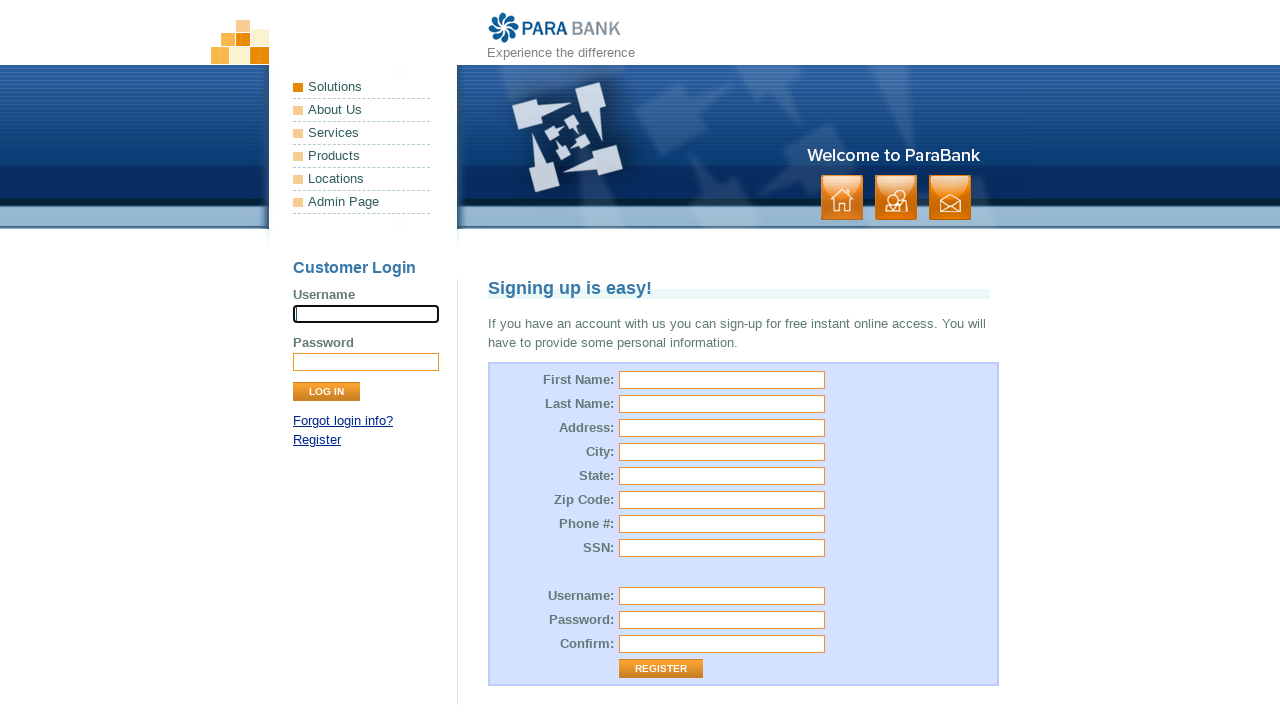

Filled in first name field with 'Carlos' on input[id='customer.firstName']
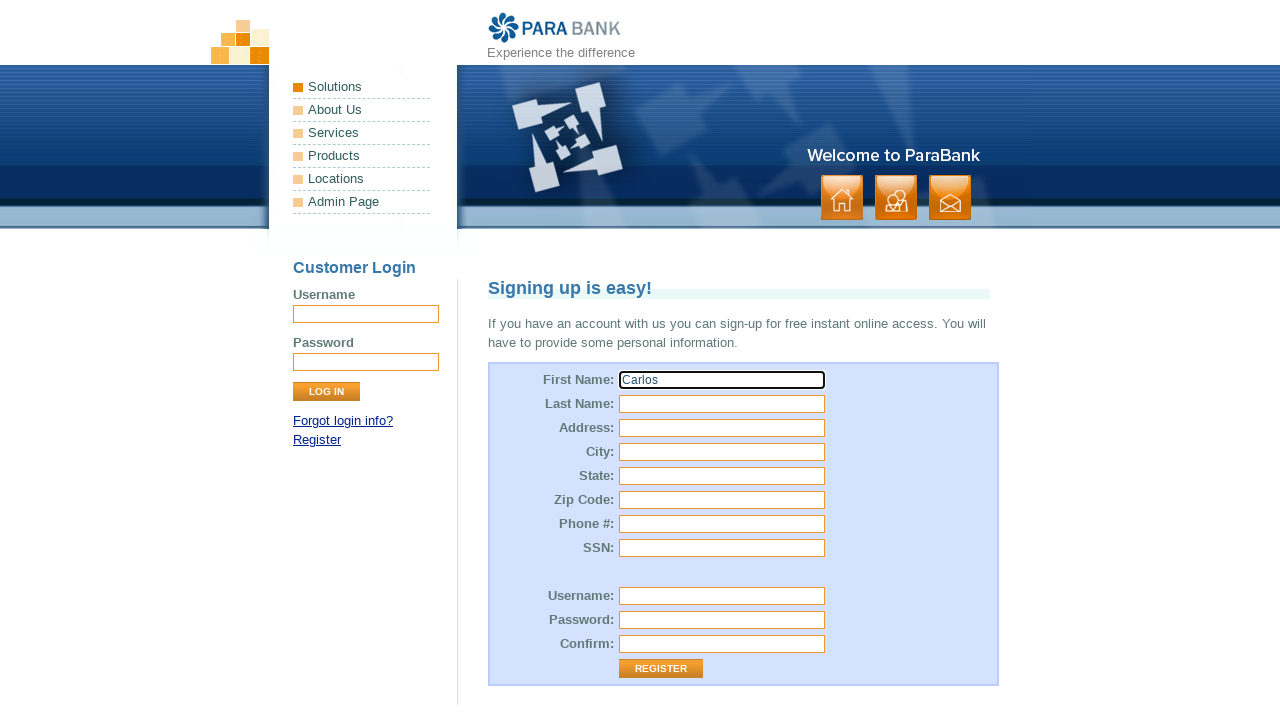

Filled in last name field with 'Julios' on input[id='customer.lastName']
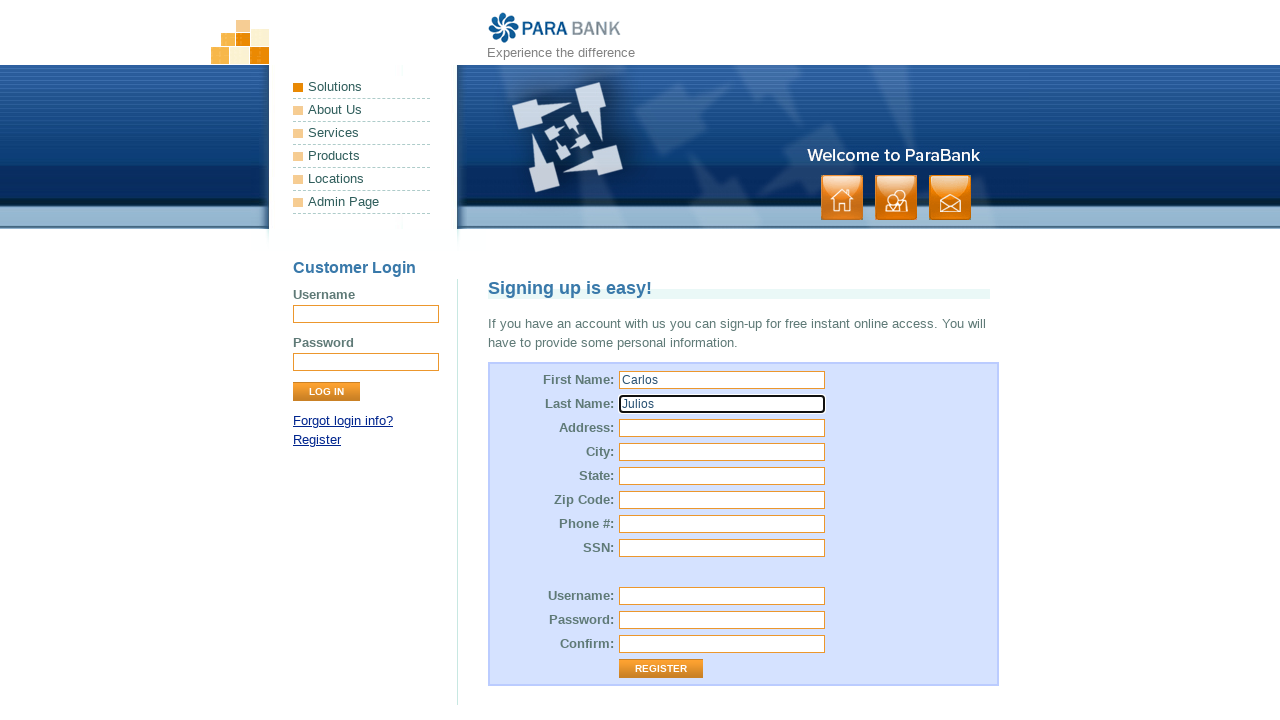

Filled in street address with 'El rascador' on input[id='customer.address.street']
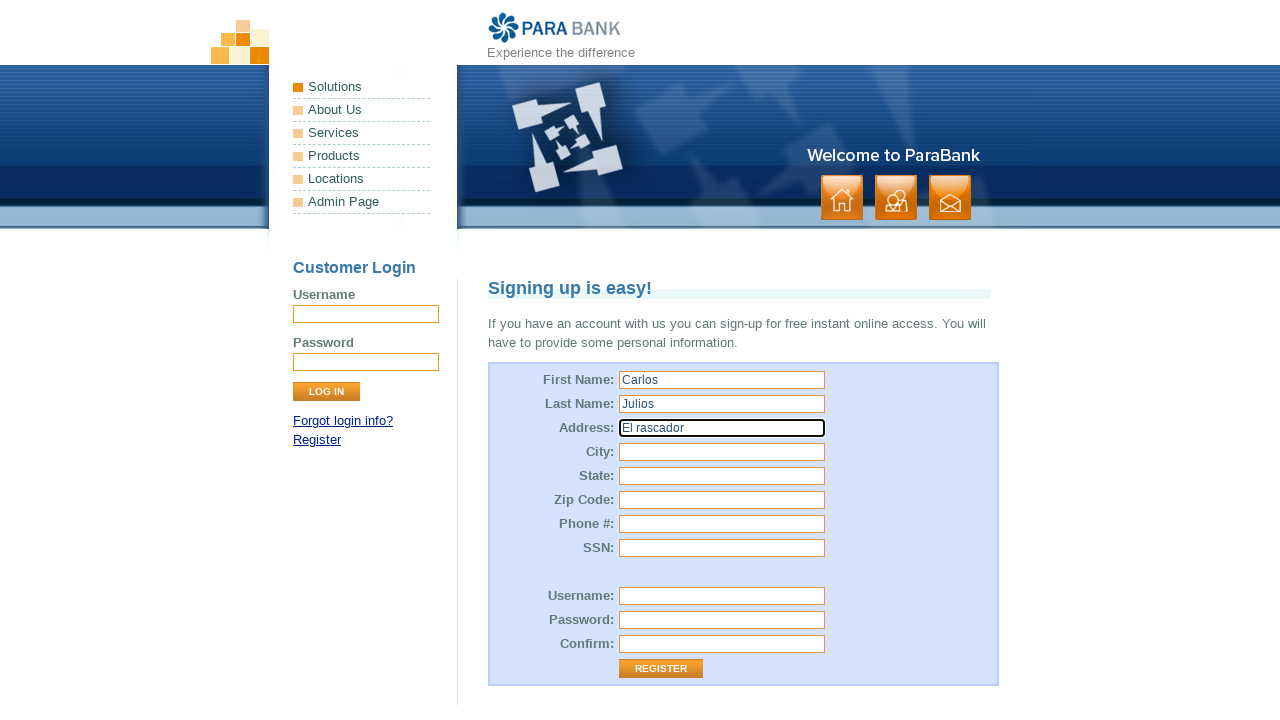

Filled in city field with 'Quilla' on input[id='customer.address.city']
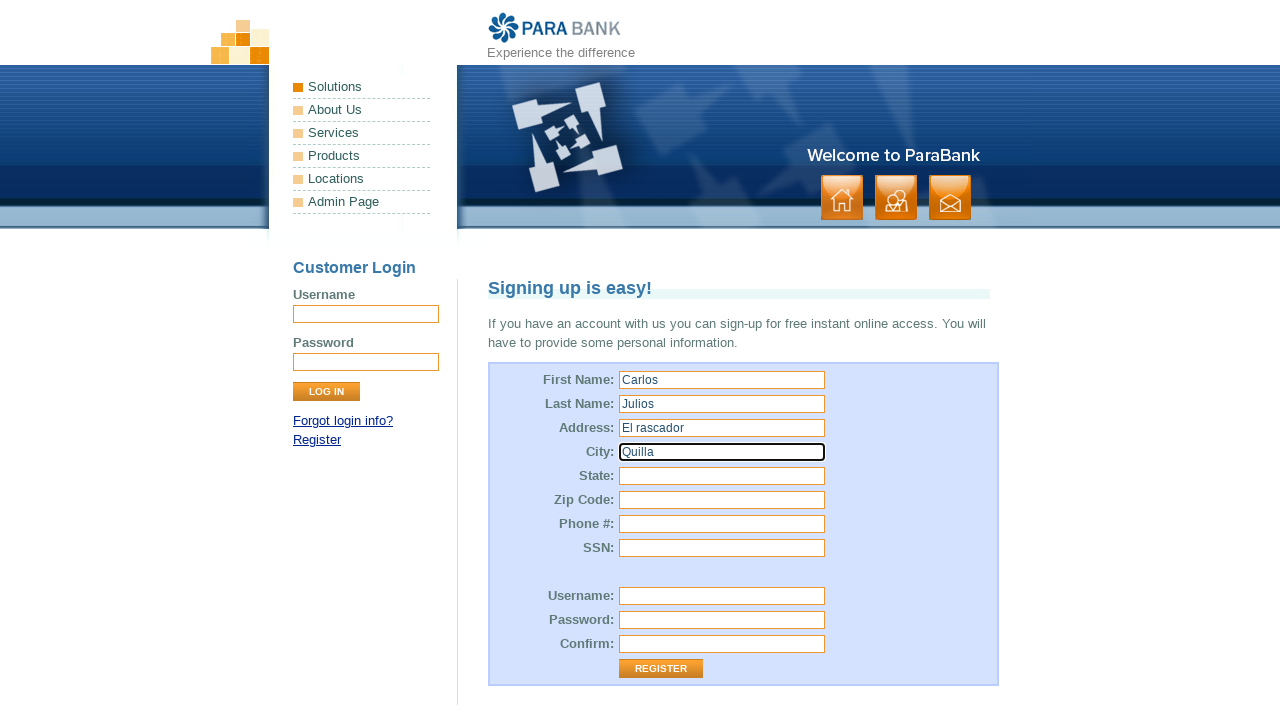

Filled in state field with 'Atlantico' on input[id='customer.address.state']
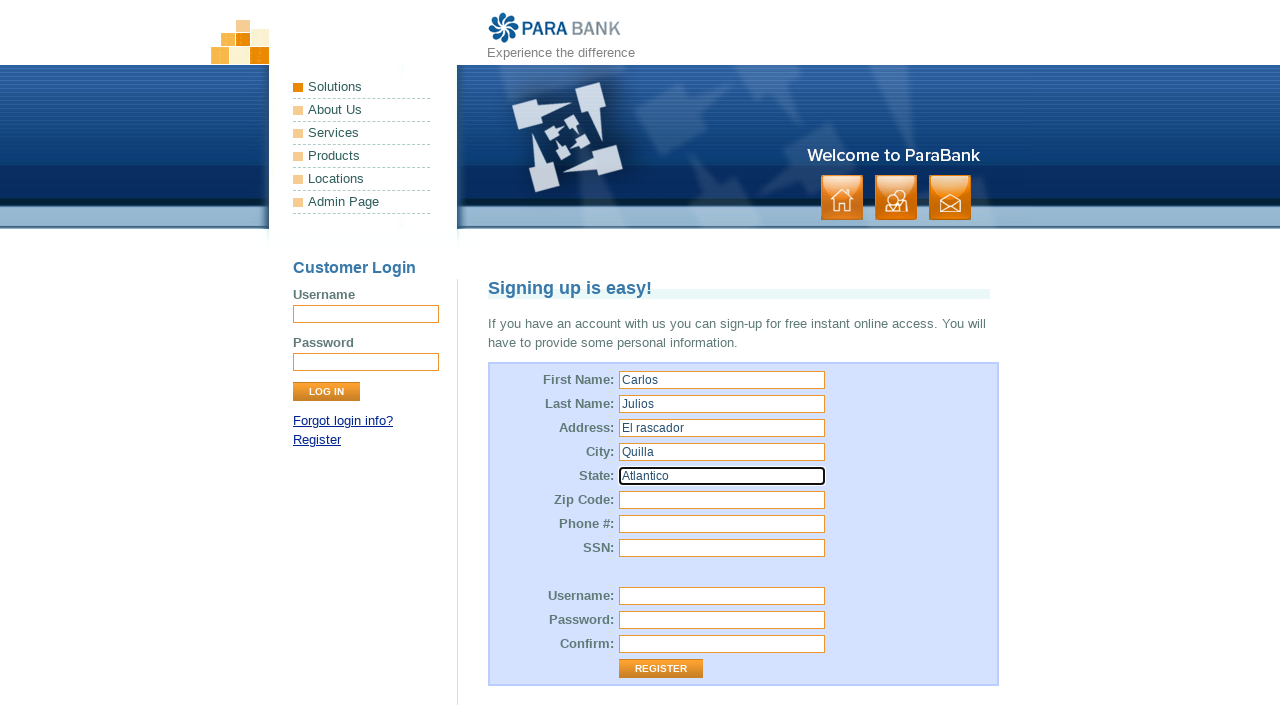

Filled in zip code field with '1544424344' on input[id='customer.address.zipCode']
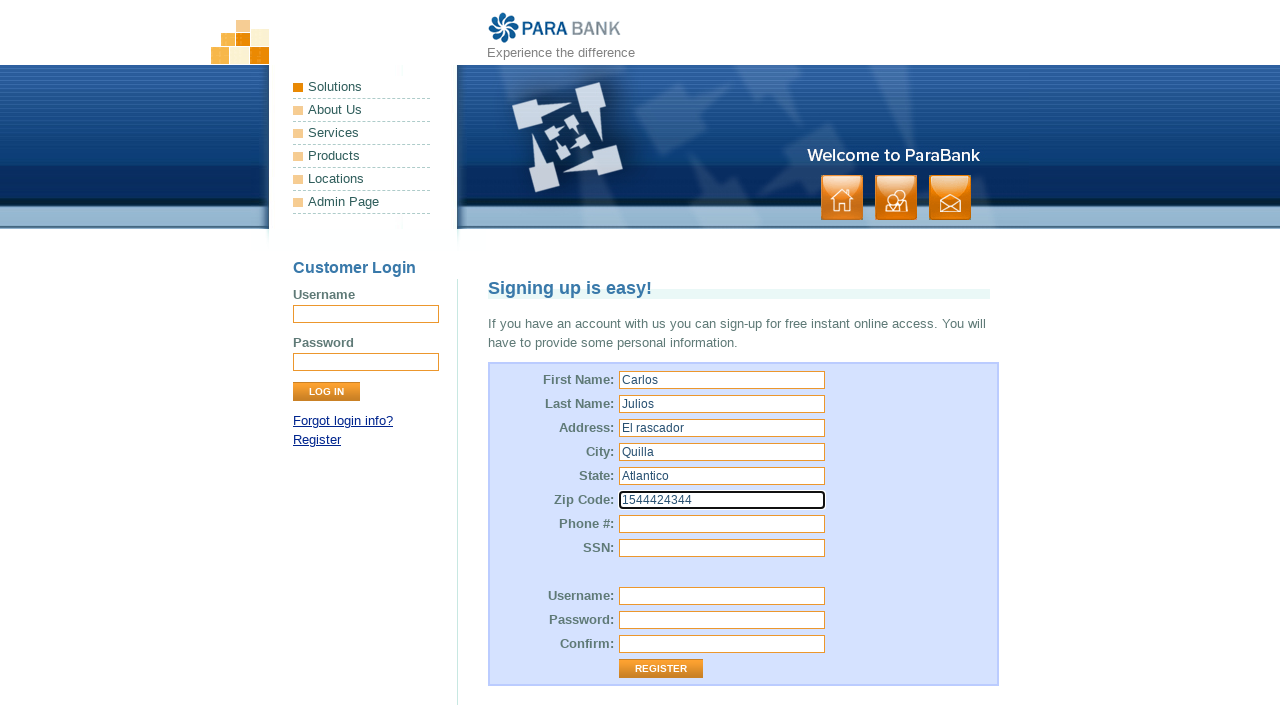

Filled in phone number field with '1544424344' on input[id='customer.phoneNumber']
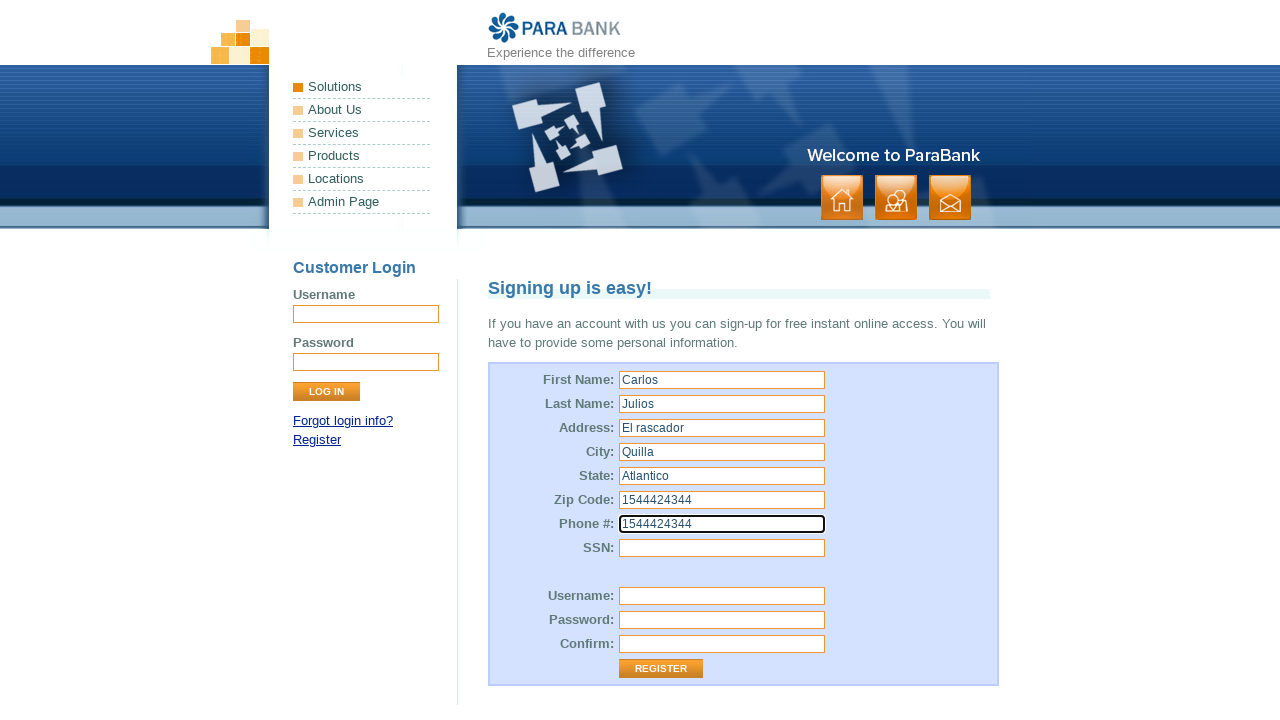

Filled in SSN field with '1544424344' on input[id='customer.ssn']
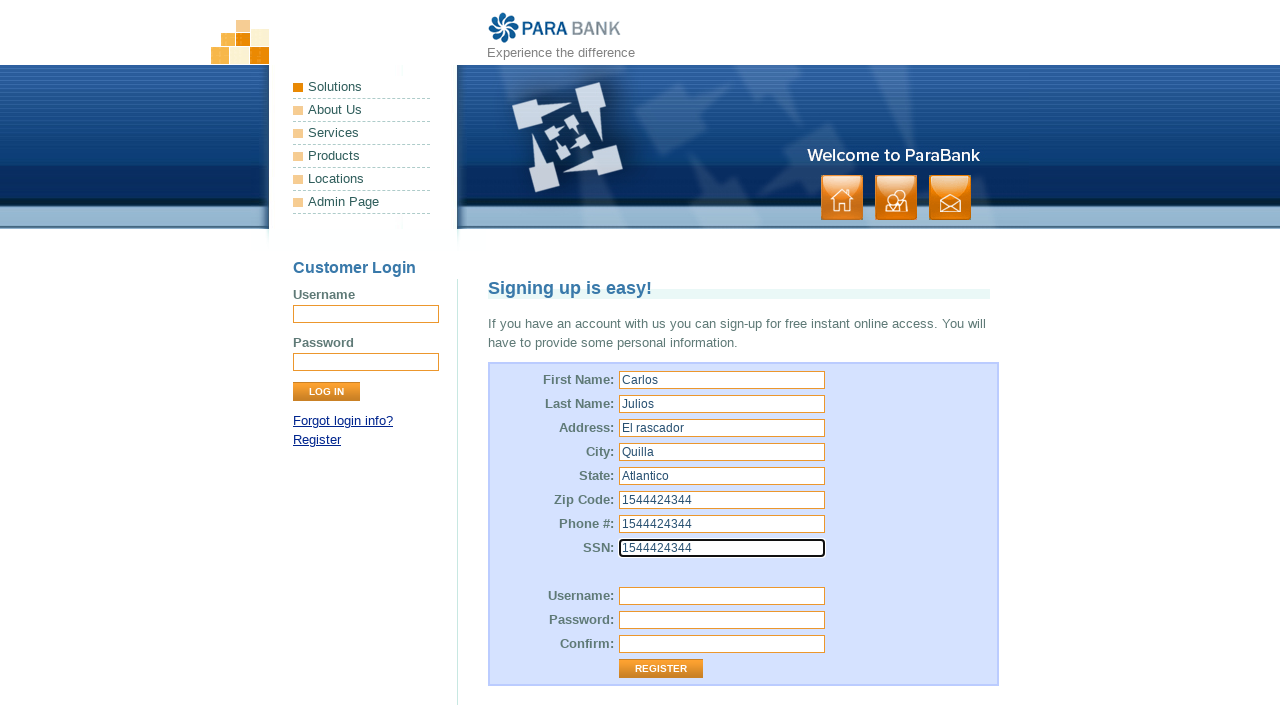

Filled in username field with 'CarlosJulio777777' on input[id='customer.username']
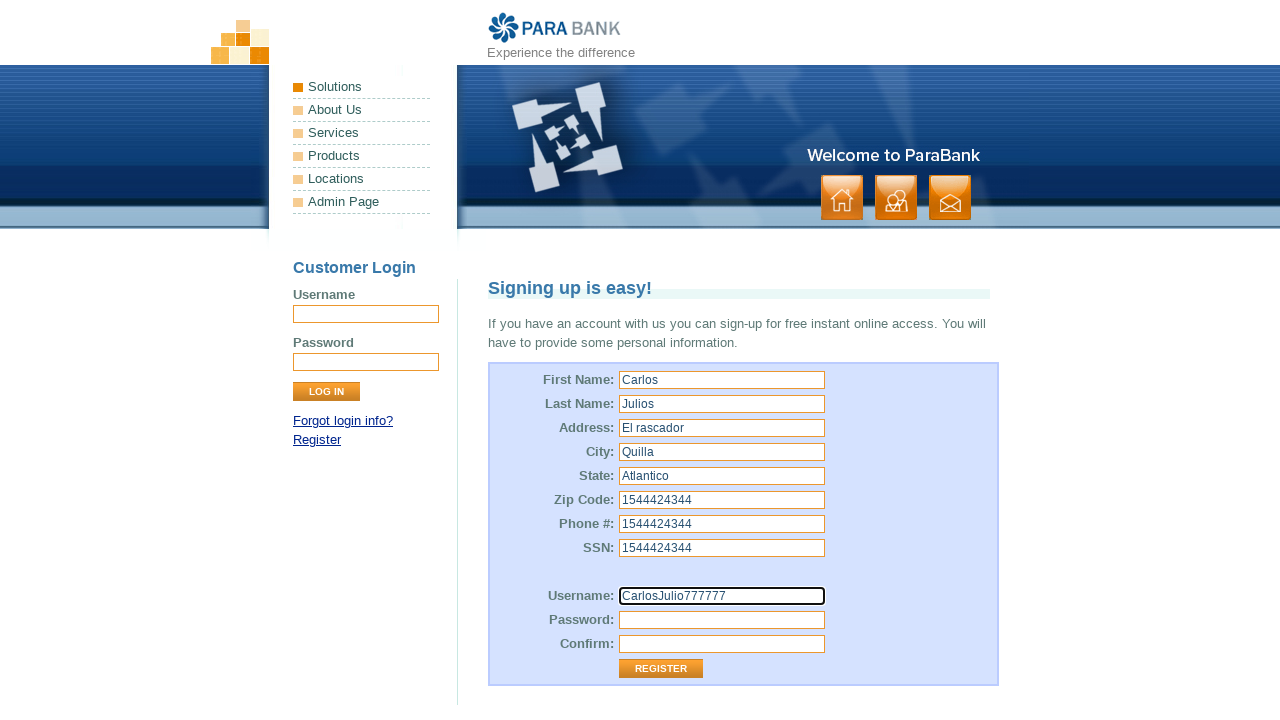

Filled in password field with '12345' on input[id='customer.password']
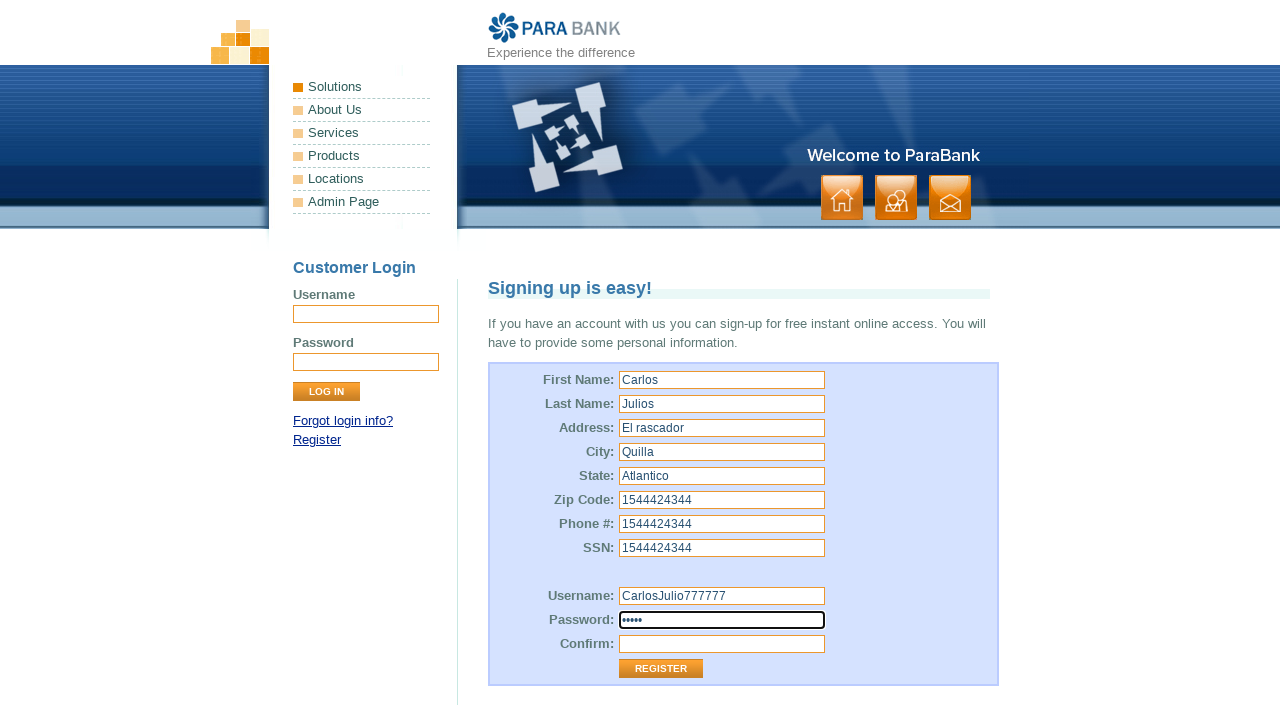

Filled in password confirmation field with '12345' on input[id='repeatedPassword']
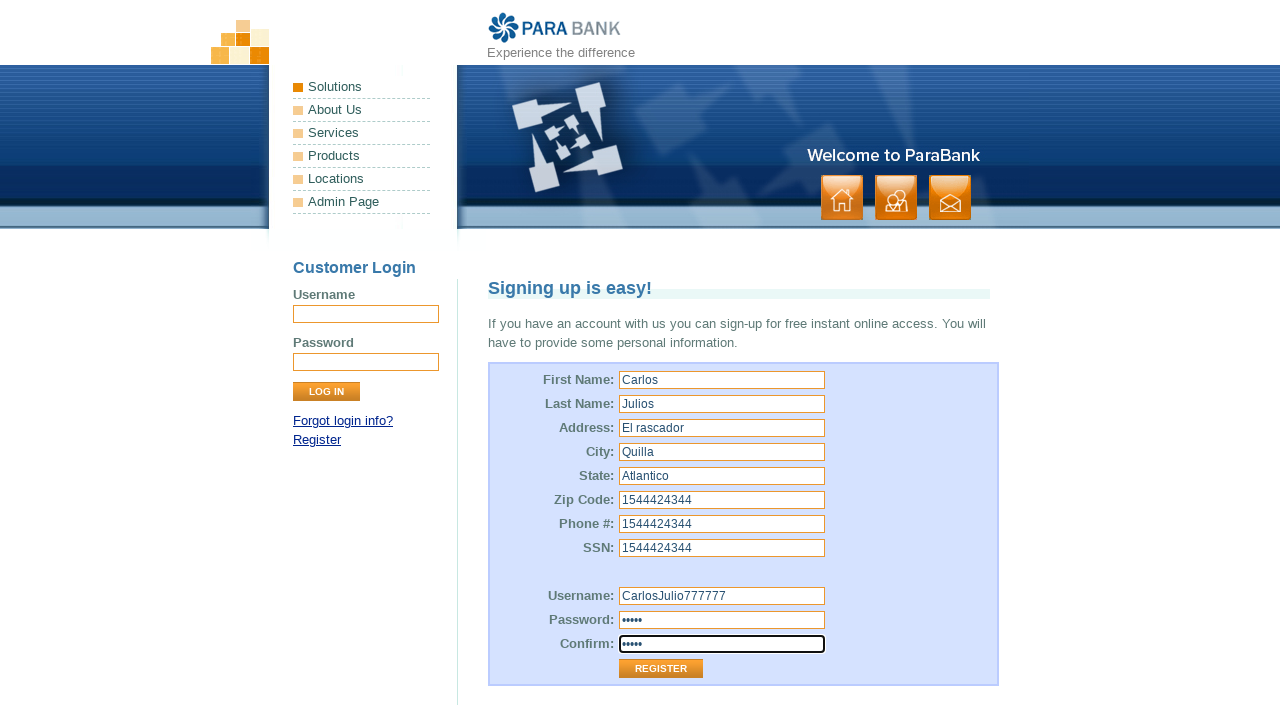

Clicked Register button to submit form at (661, 669) on input[value='Register']
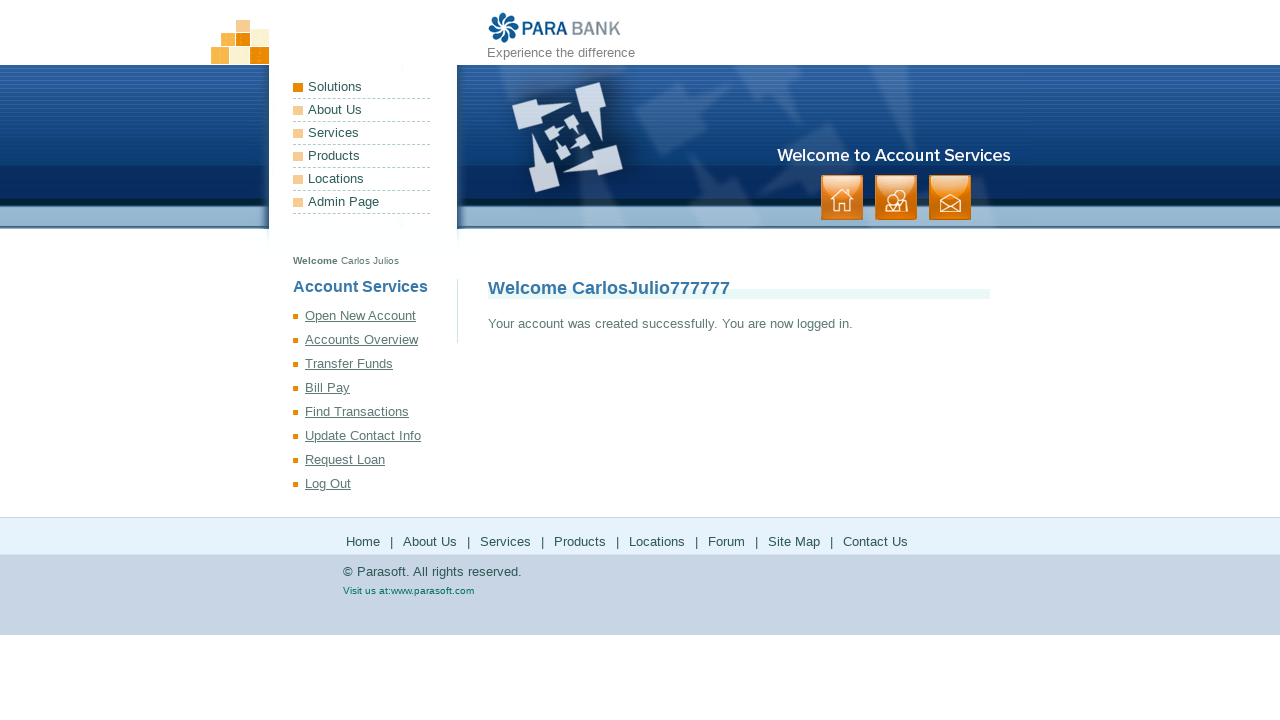

Registration success message appeared
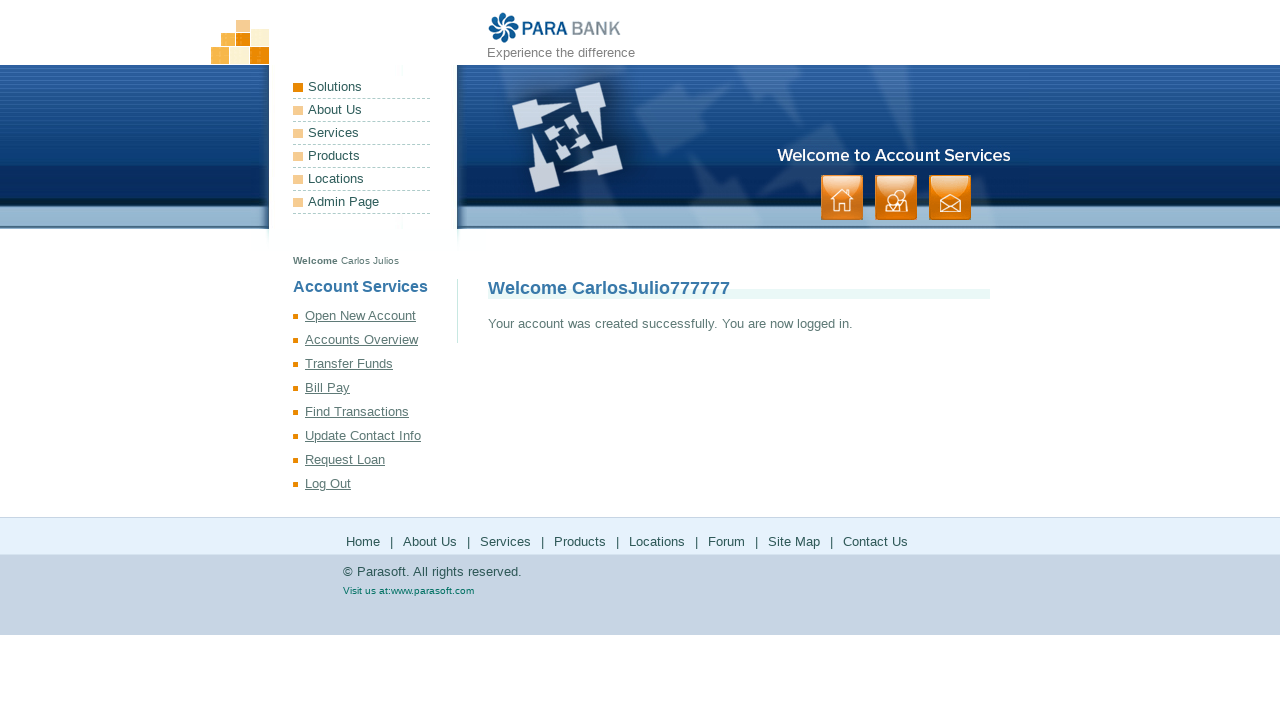

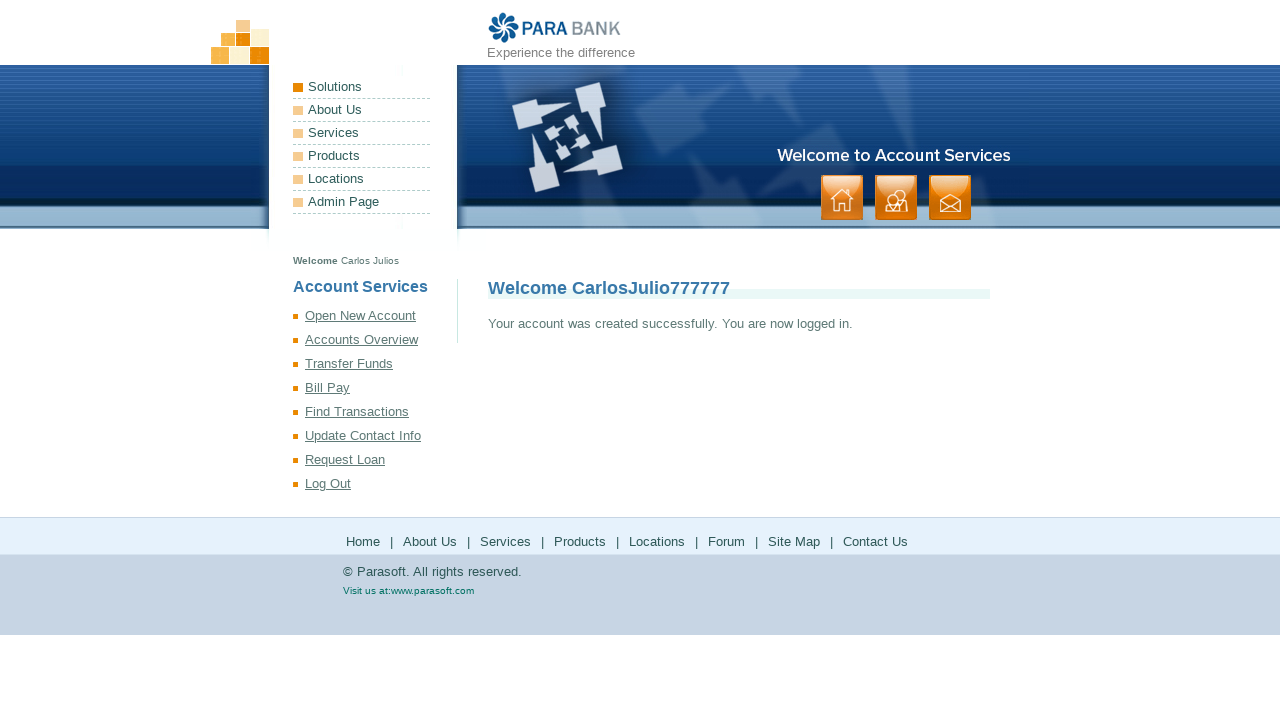